Navigates to a login page and retrieves the location coordinates of the login button to demonstrate element location functionality.

Starting URL: https://opensource-demo.orangehrmlive.com/web/index.php/auth/login

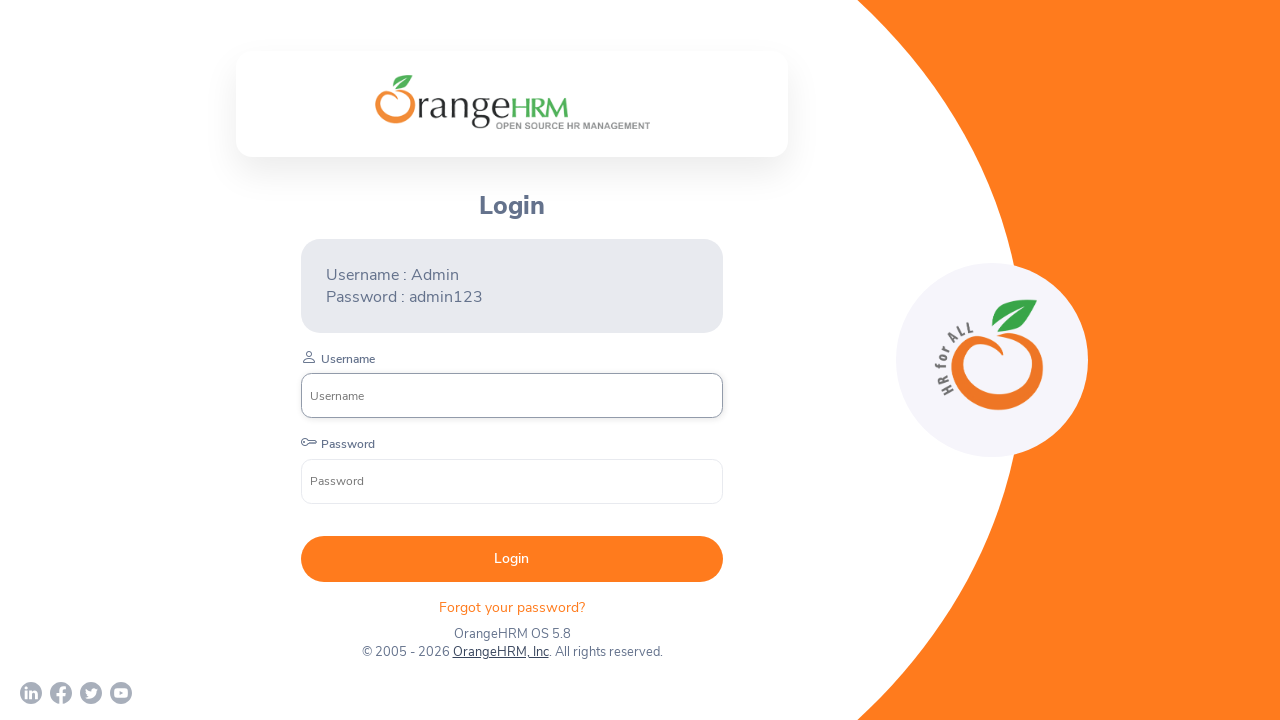

Waited for login button to be visible
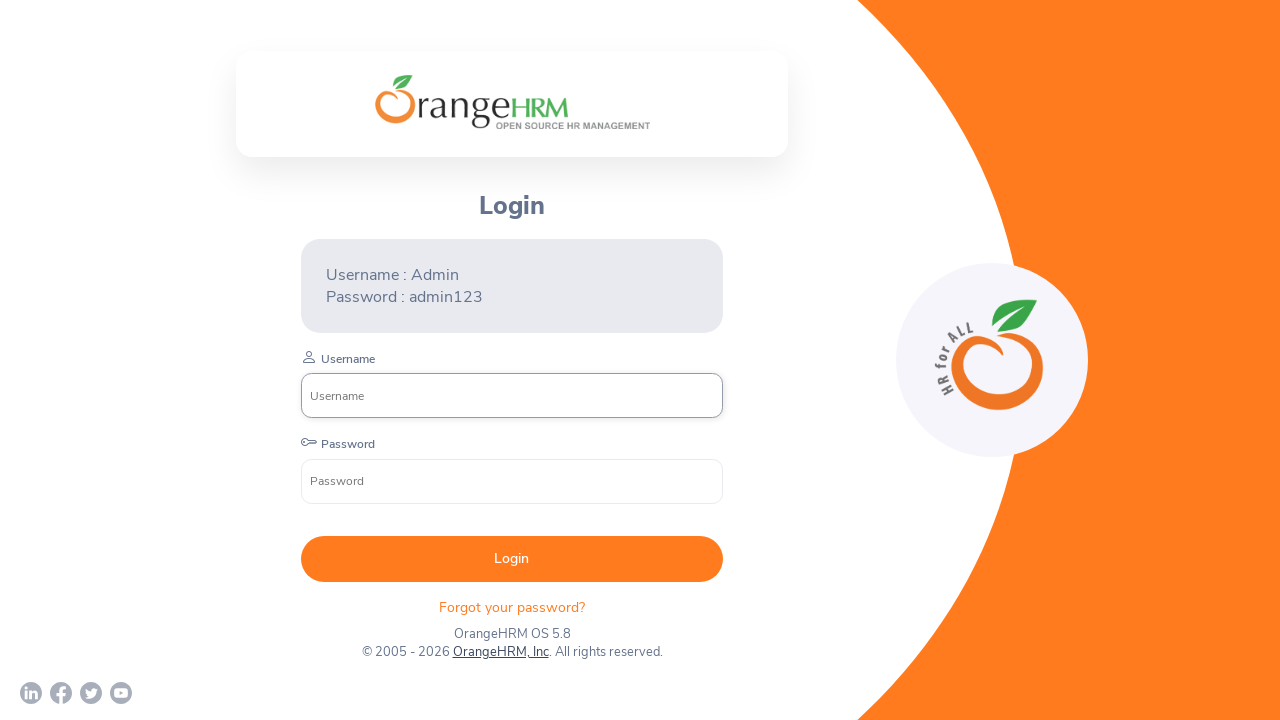

Located login button element
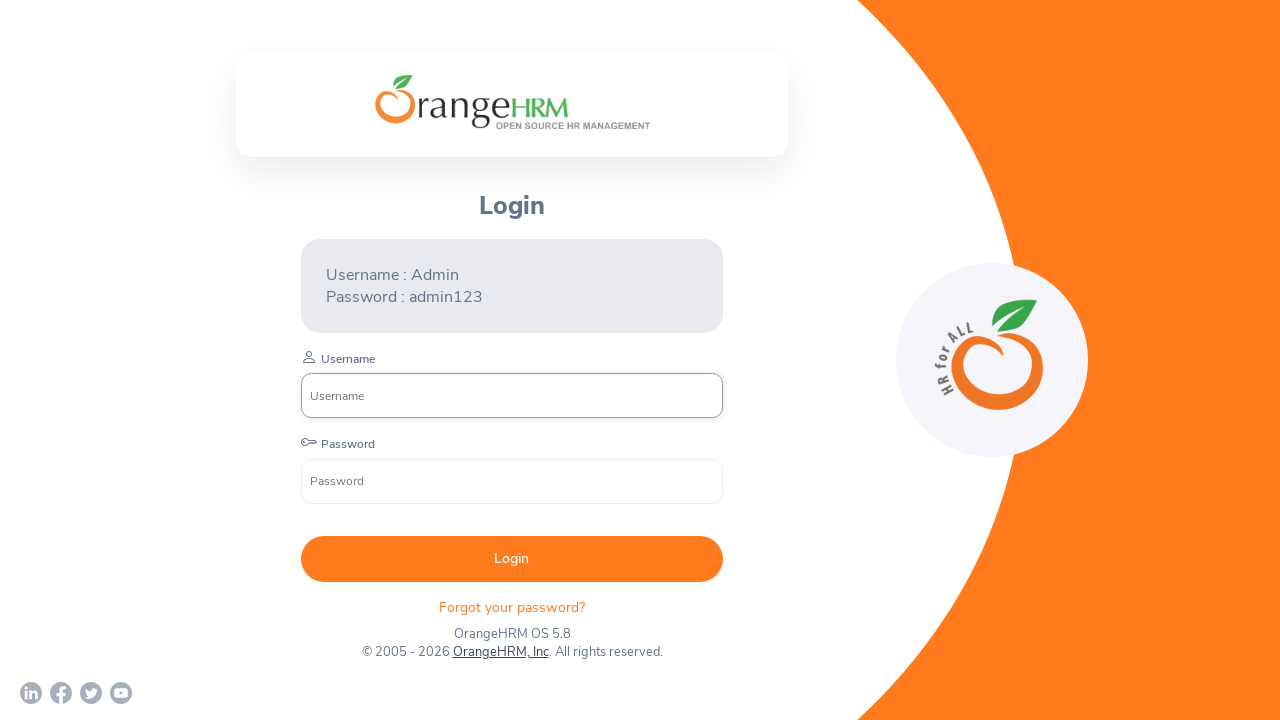

Retrieved bounding box coordinates of login button
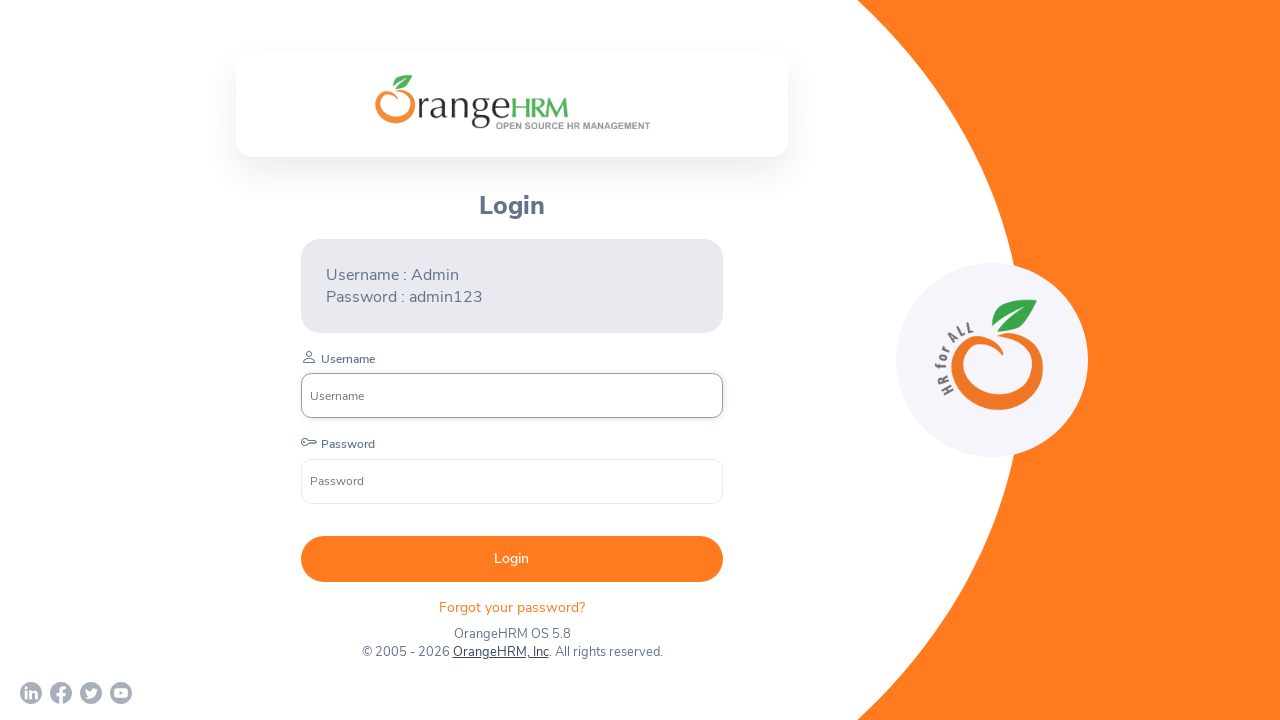

Extracted login button coordinates - X: 300.796875, Y: 535.65625
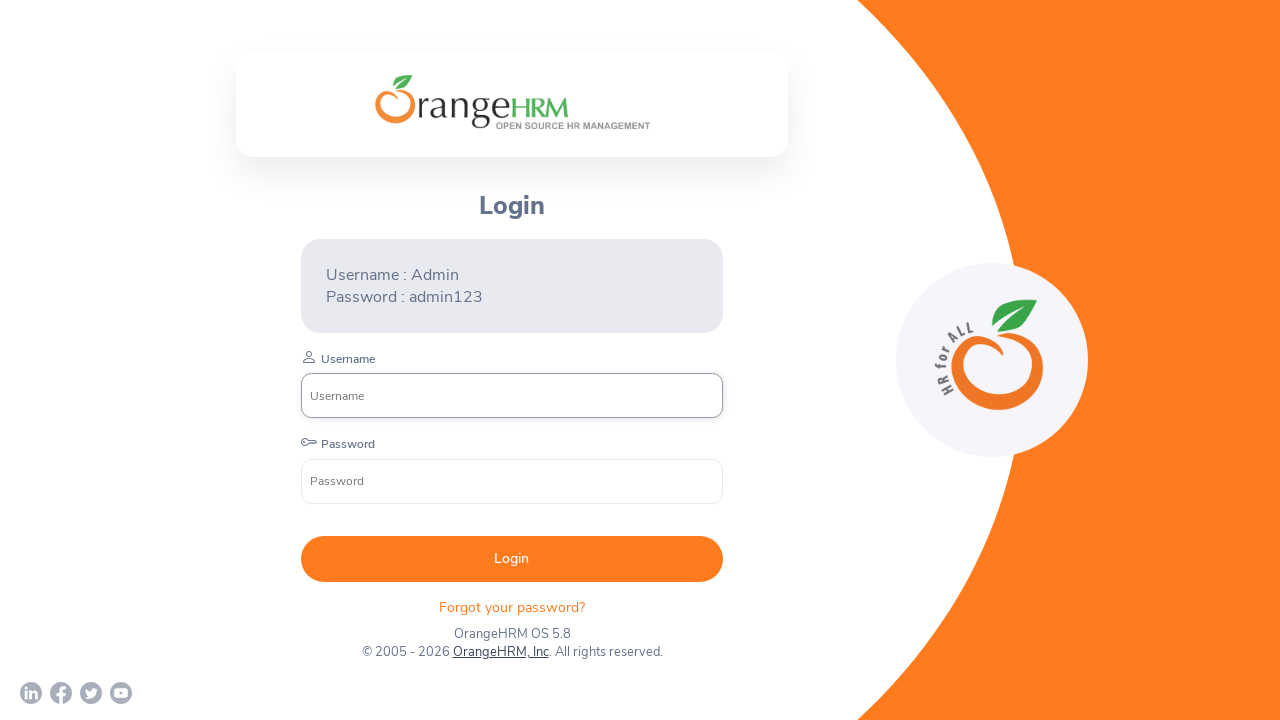

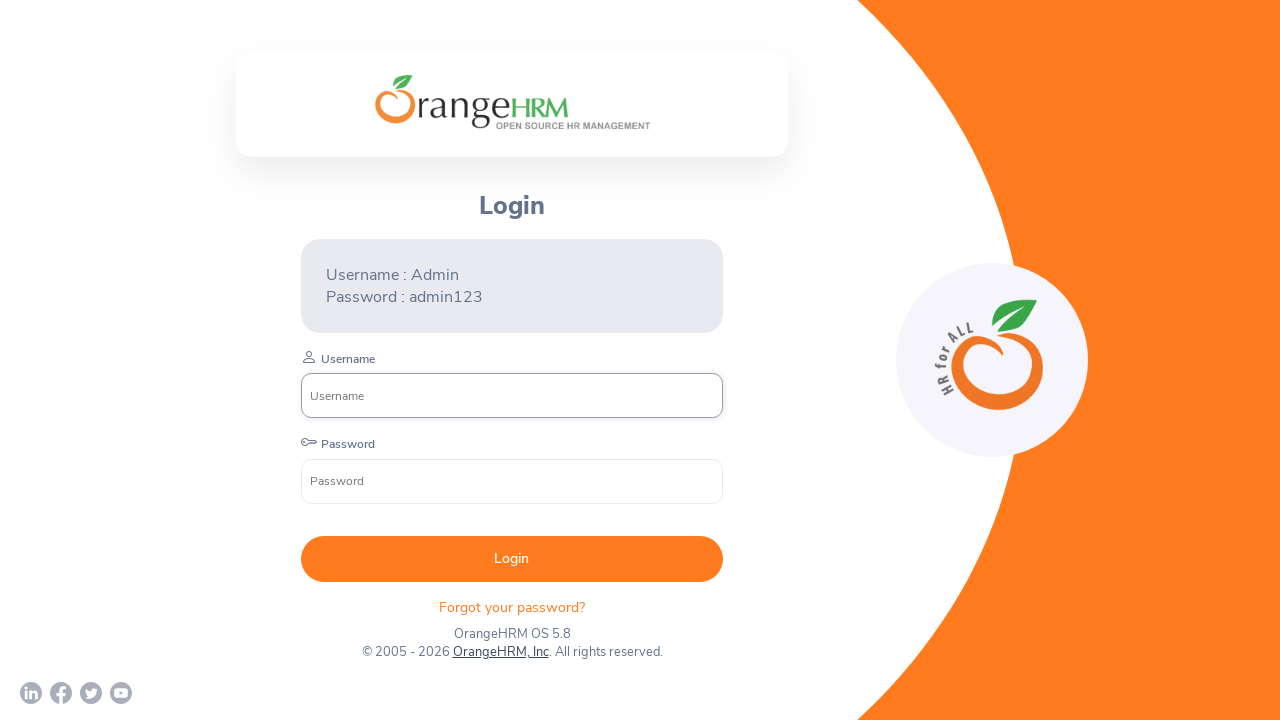